Tests keyboard interaction by pressing Shift+A and verifying the key press result shows the uppercase letter "A"

Starting URL: https://the-internet.herokuapp.com/key_presses

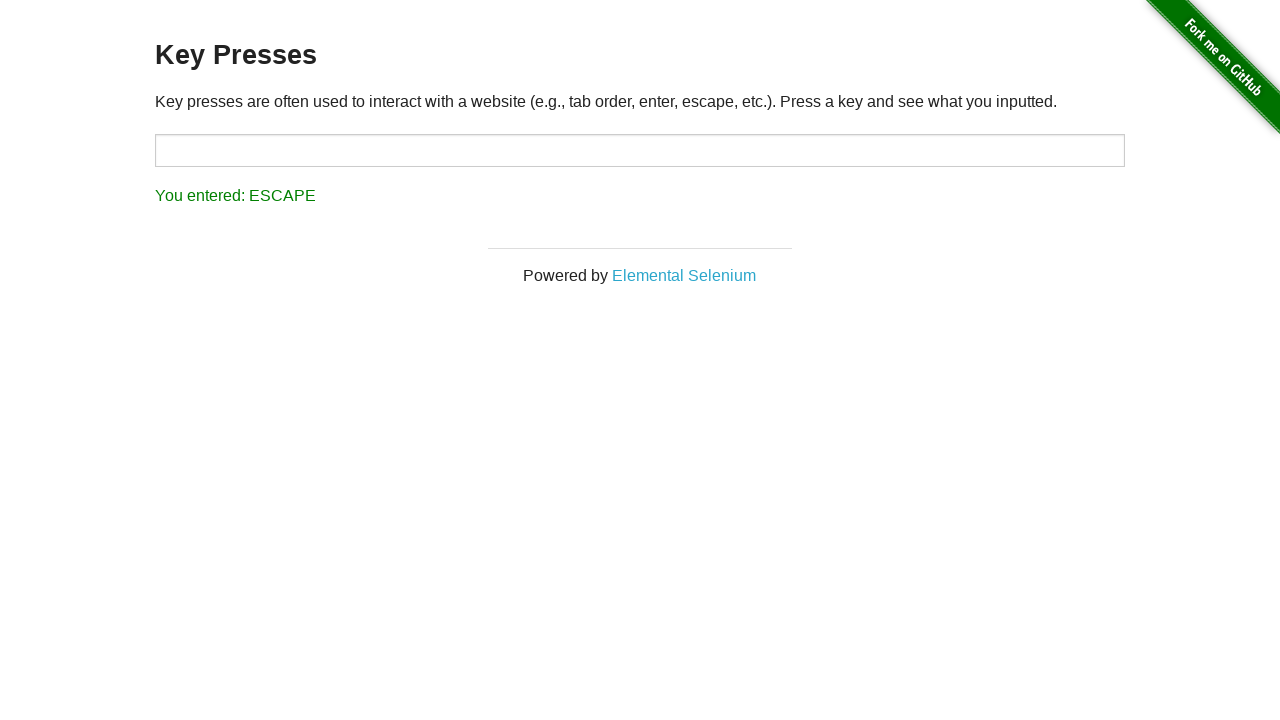

Clicked on body element to focus for key press at (640, 142) on body
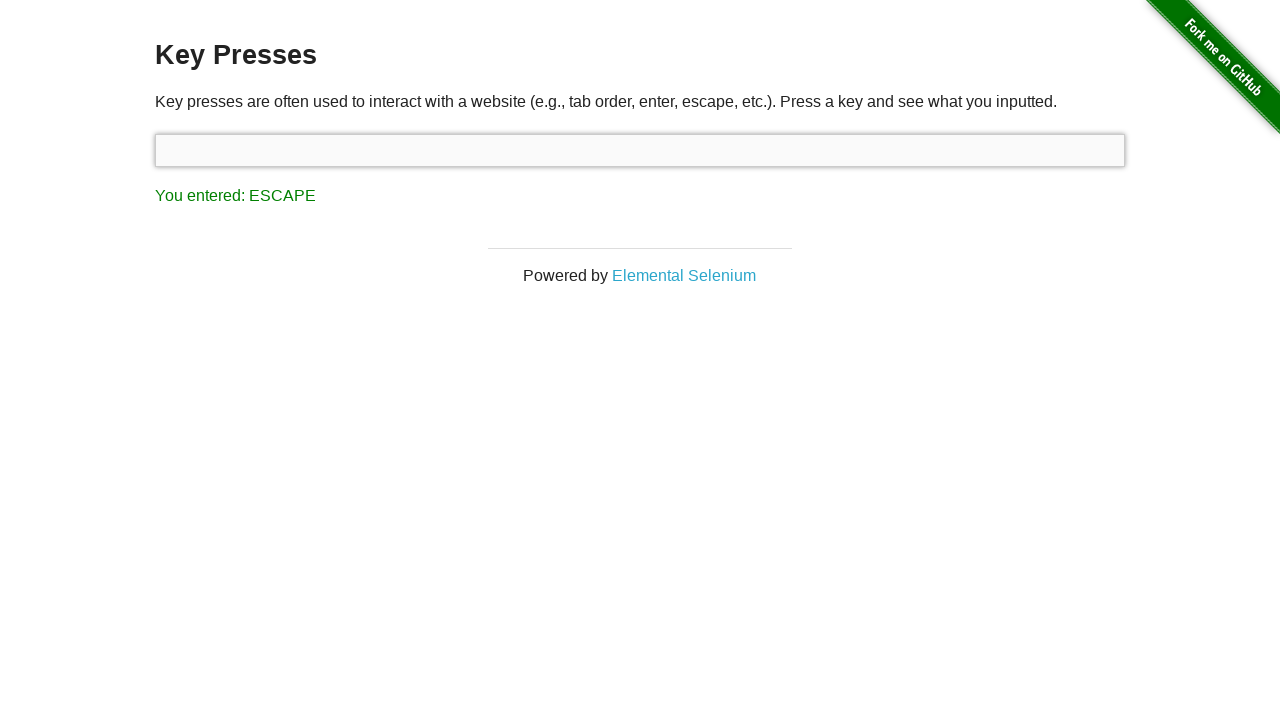

Pressed down Shift key
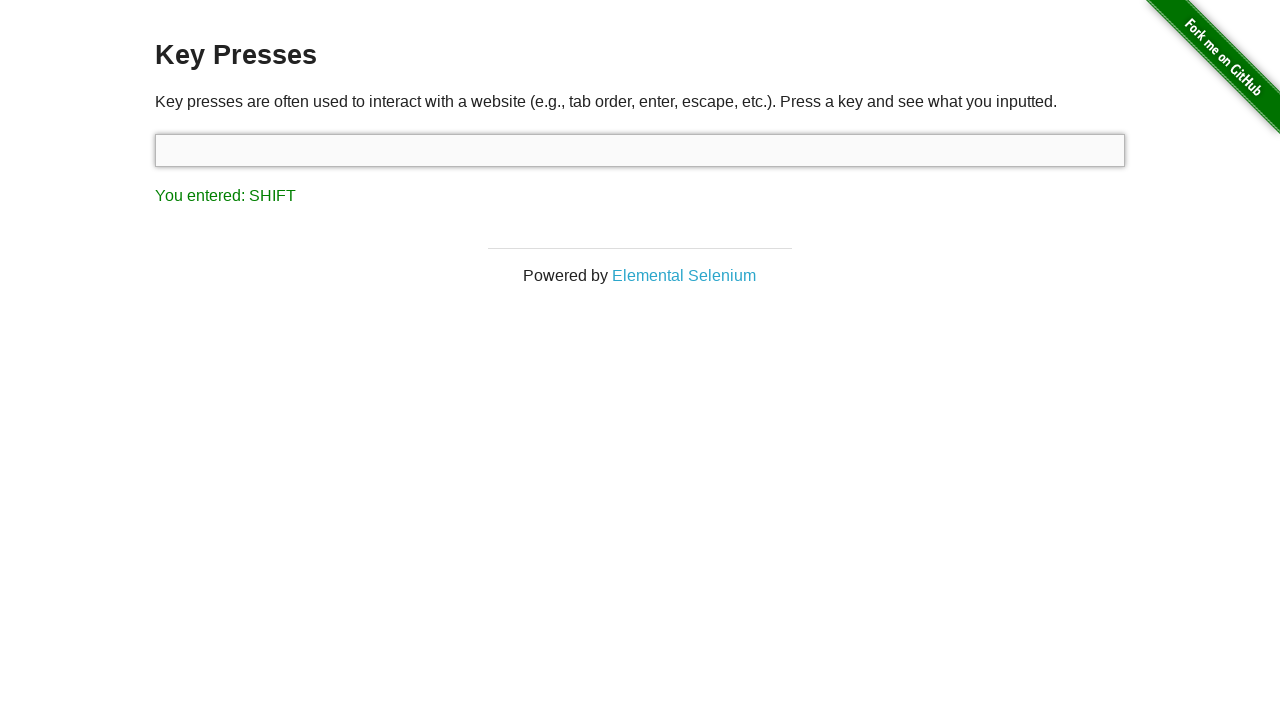

Pressed 'a' key while Shift is held down
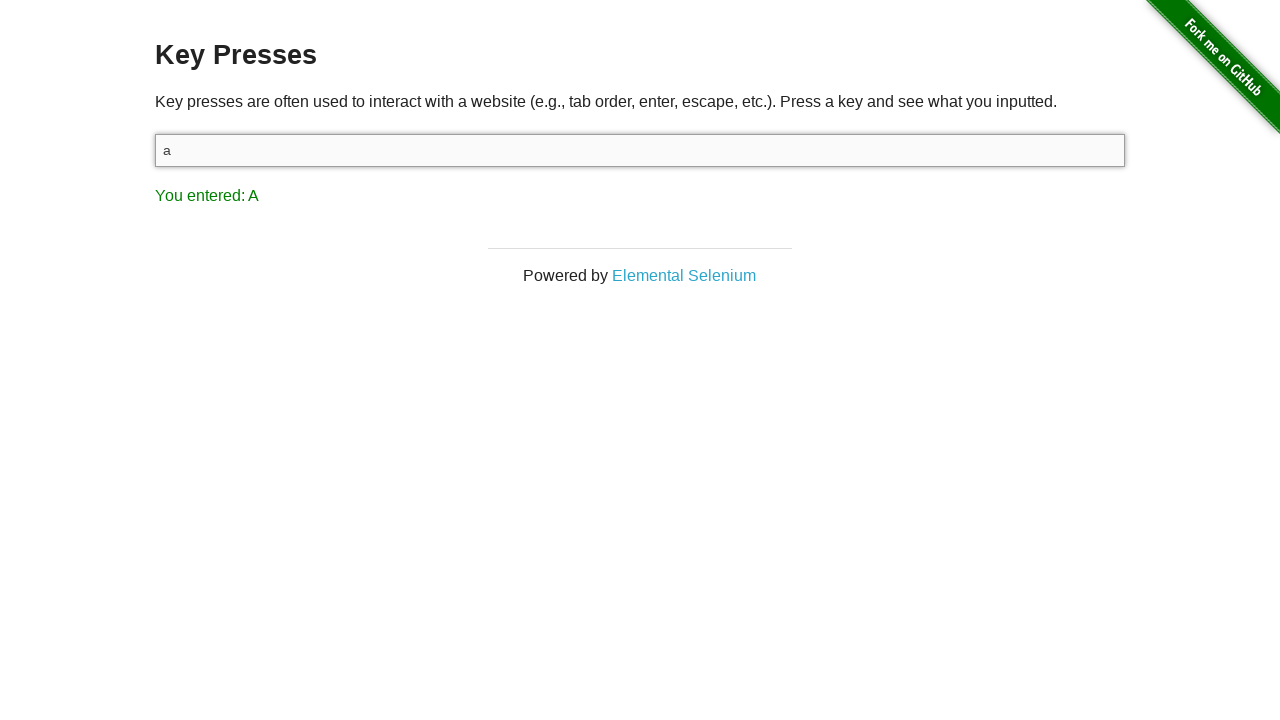

Released Shift key
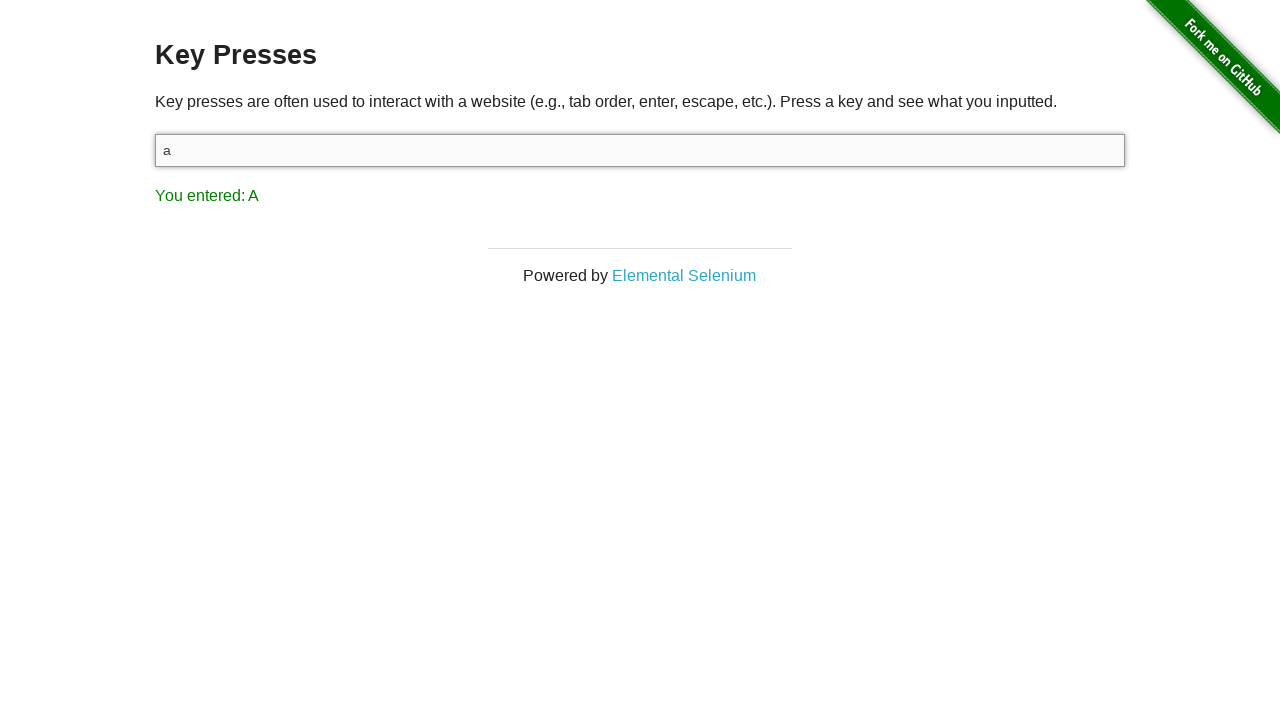

Waited for result element to be visible
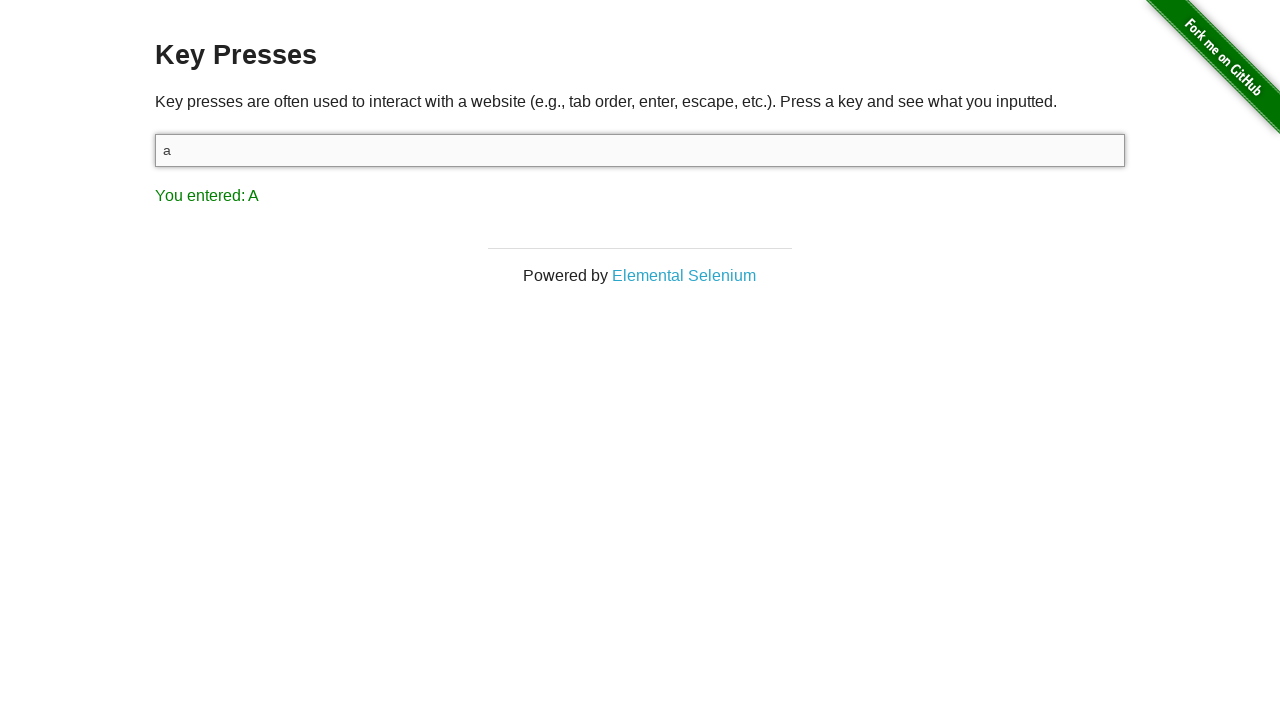

Verified uppercase 'A' appears in result text
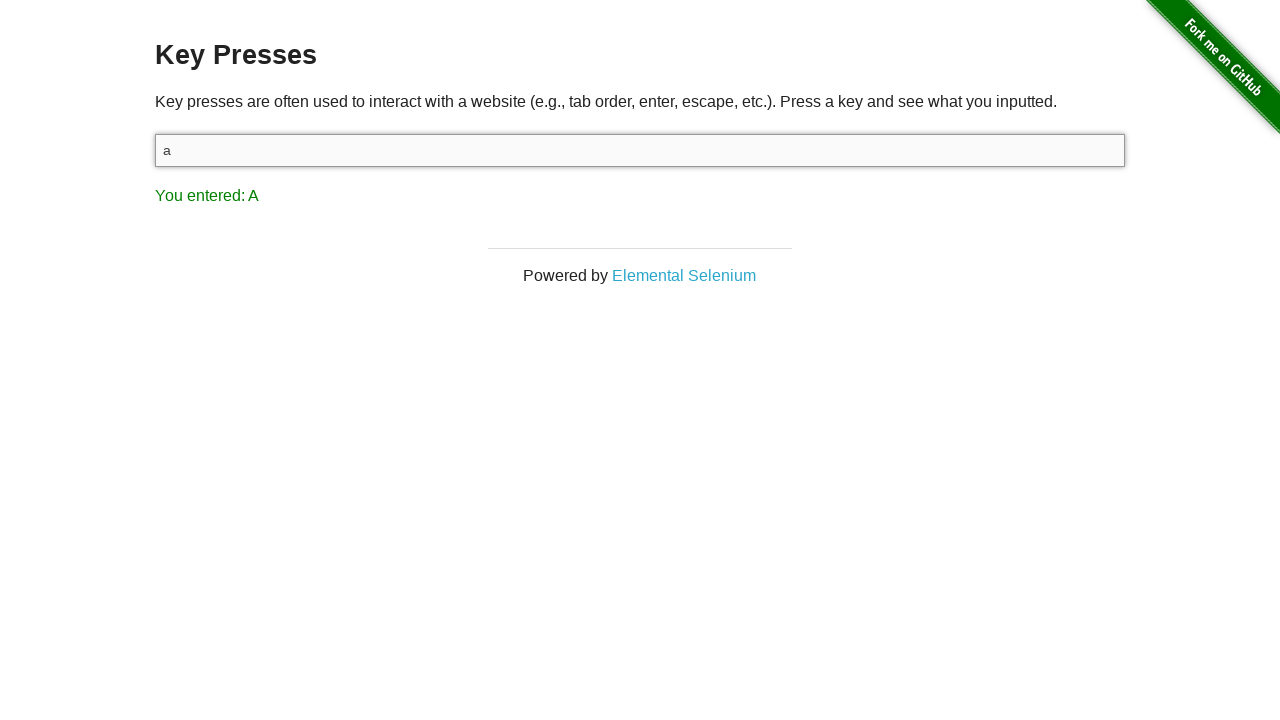

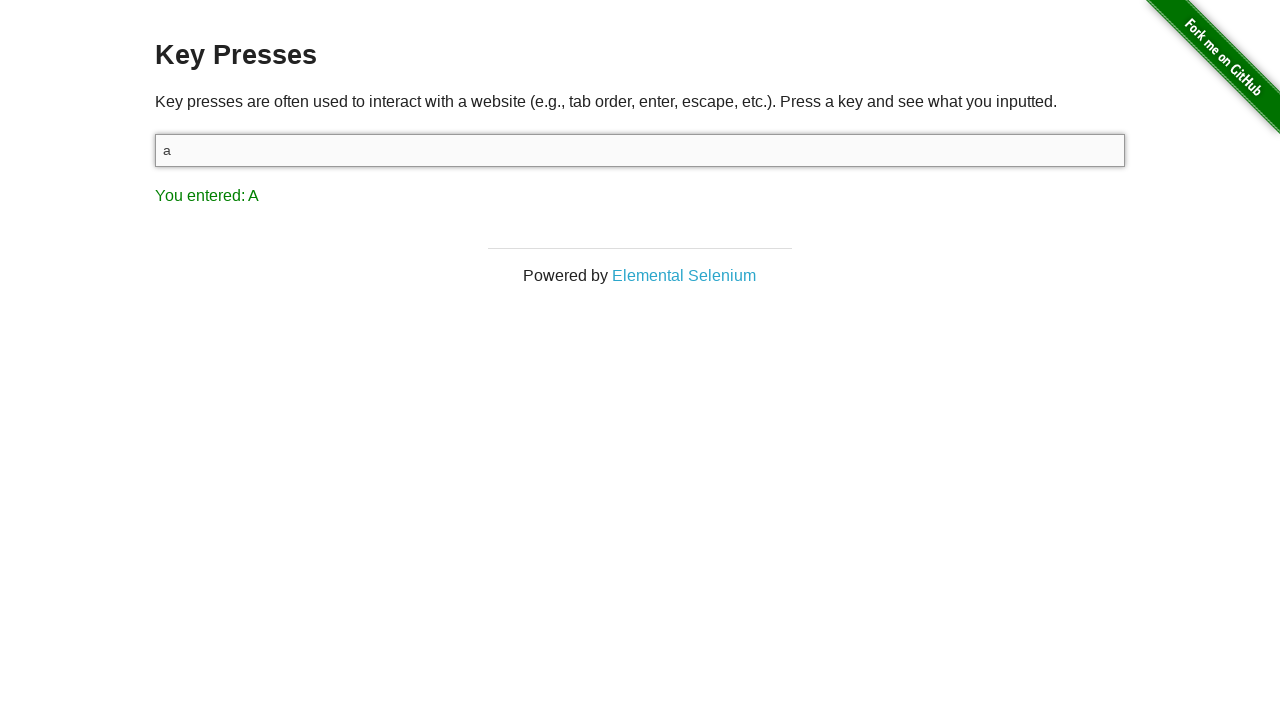